Tests browser window/tab switching functionality by opening new tabs/windows, switching between them, and performing actions in each context

Starting URL: https://skpatro.github.io/demo/links/

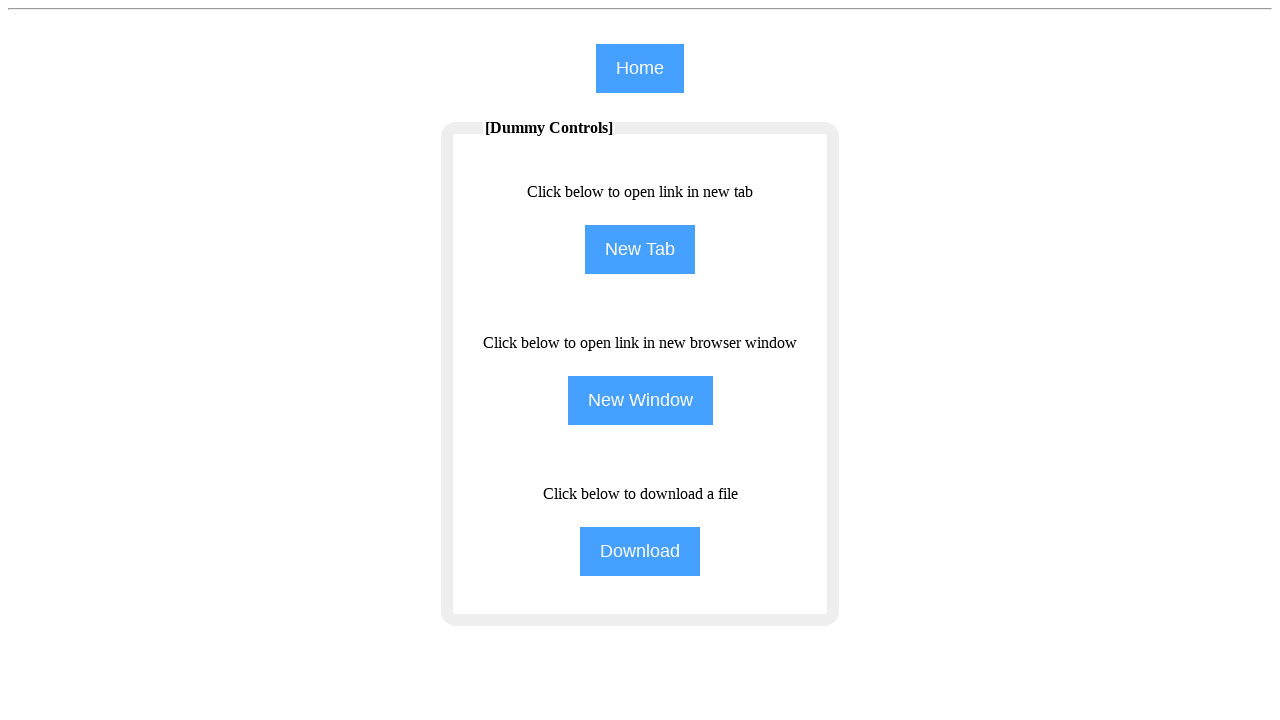

Clicked 'New Tab' button on main page at (640, 250) on (//input[@type='button'])[2]
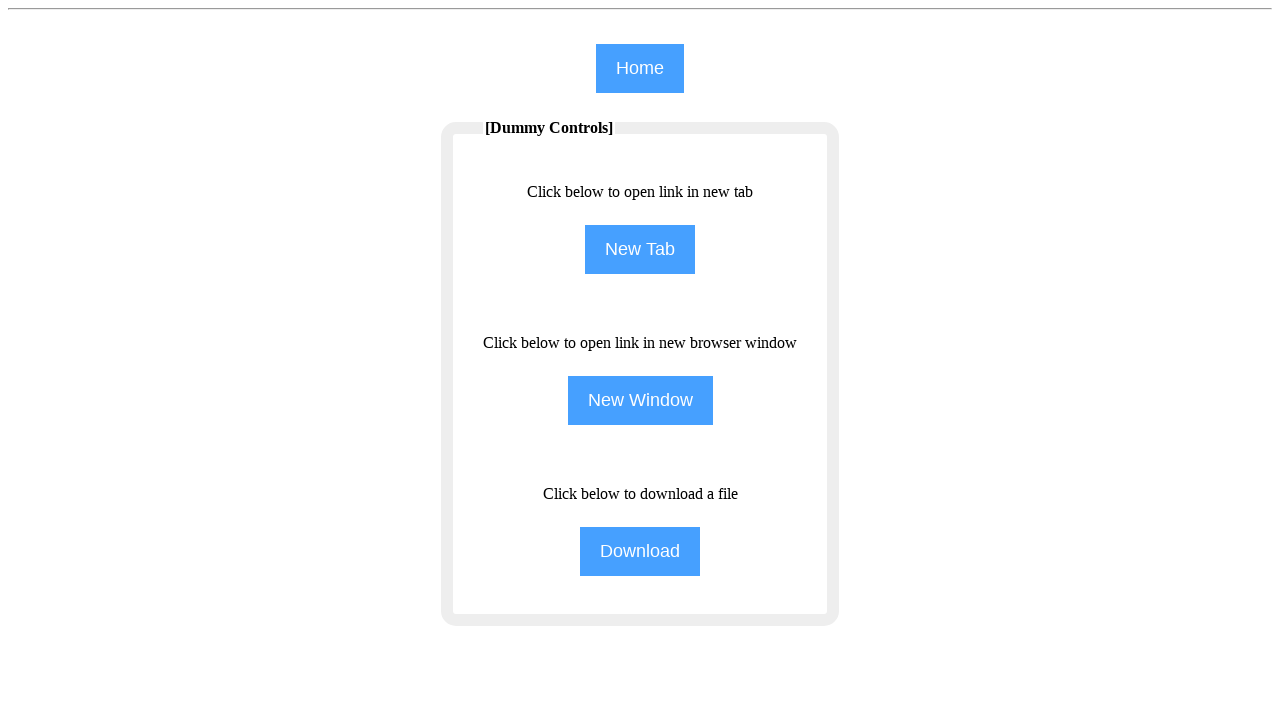

New tab opened and switched to child window at (640, 250) on (//input[@type='button'])[2]
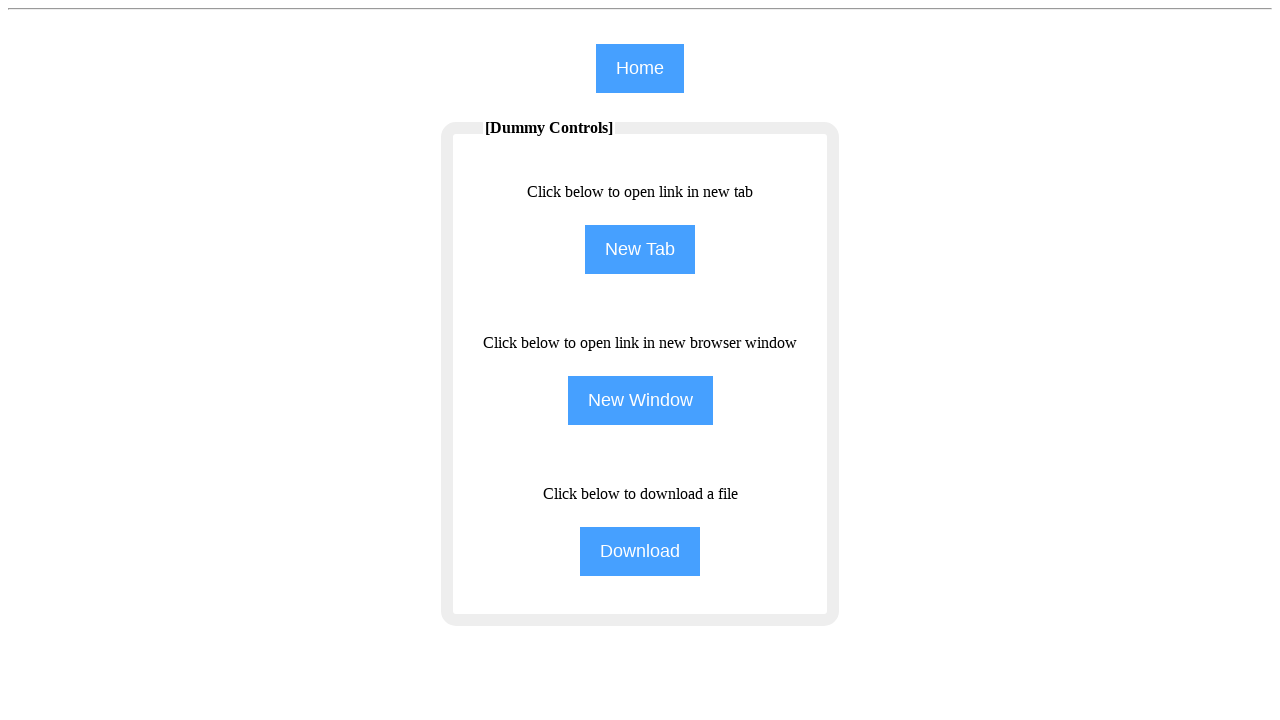

Clicked 'Training' link in child window at (74, 550) on (//span[text()='Training'])[1]
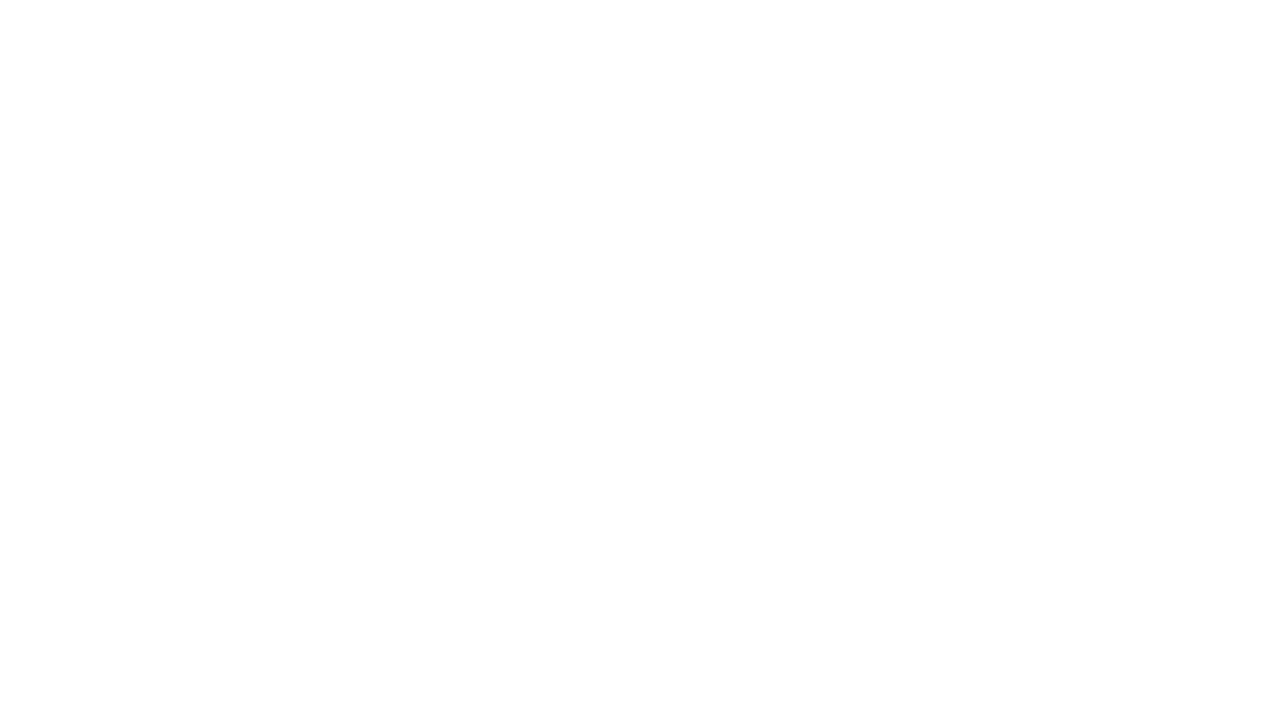

Switched back to main page context
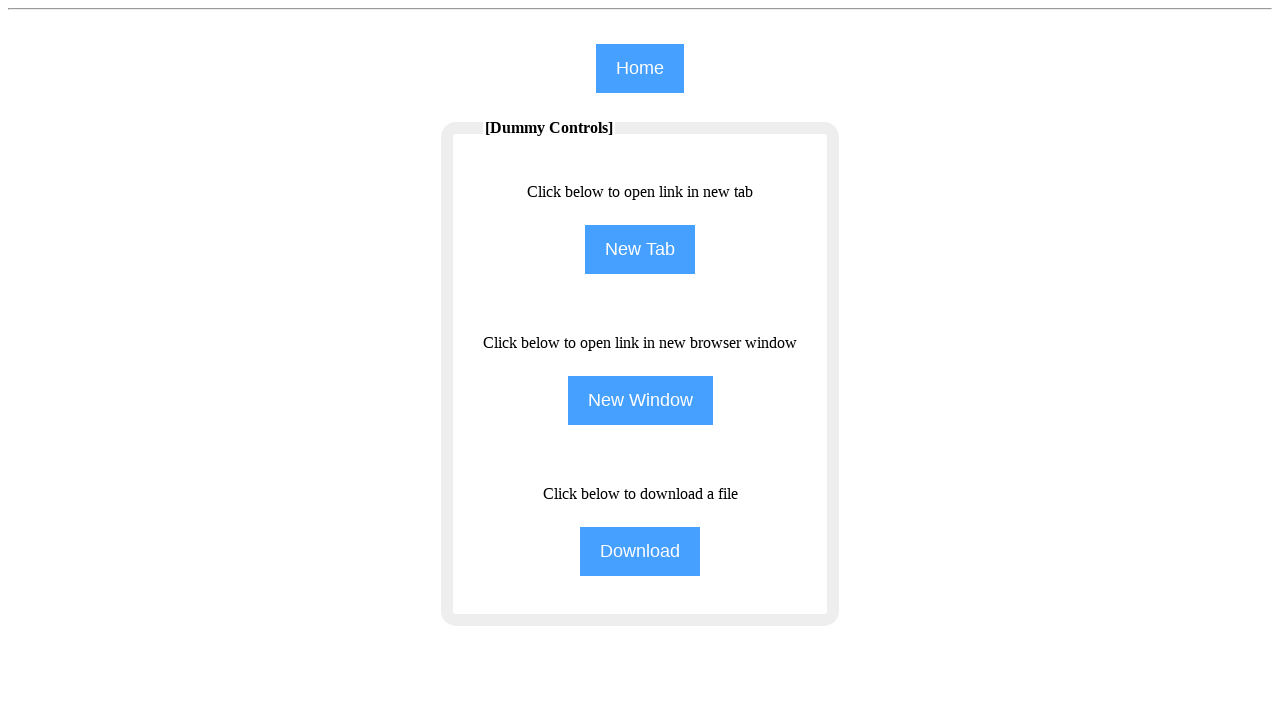

Clicked 'New Window' button on main page at (640, 400) on (//input[@type='button'])[3]
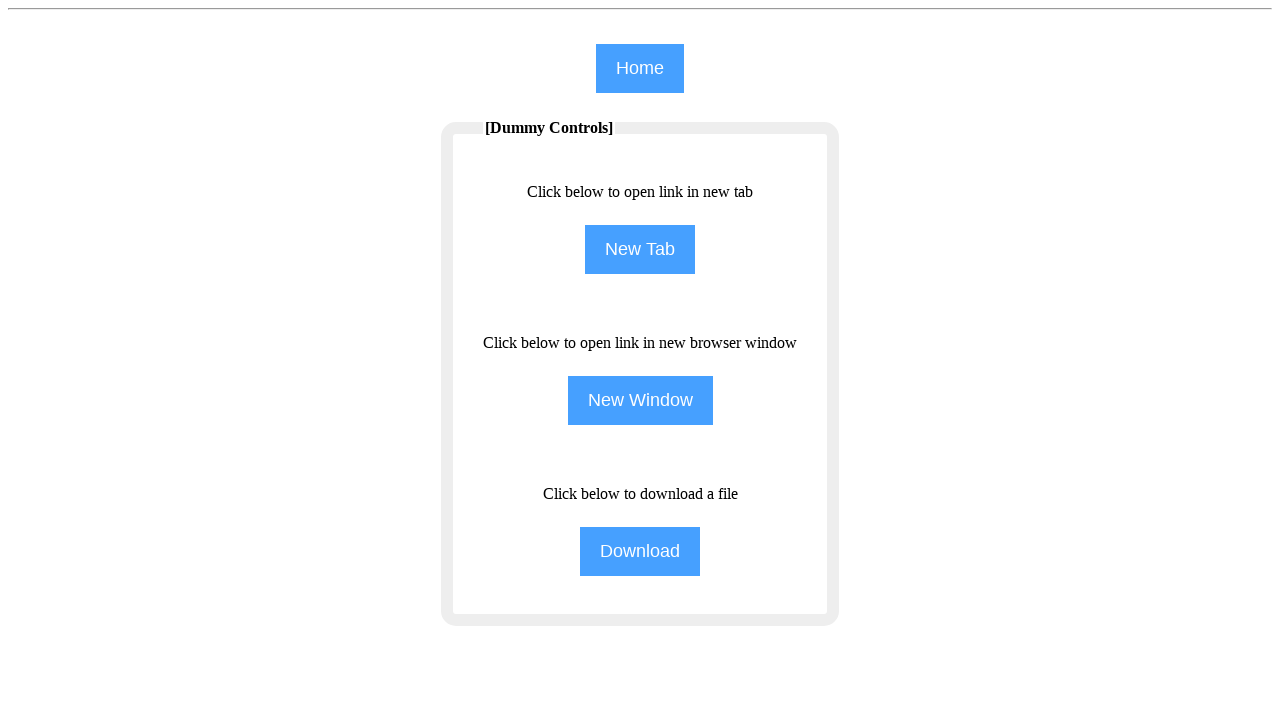

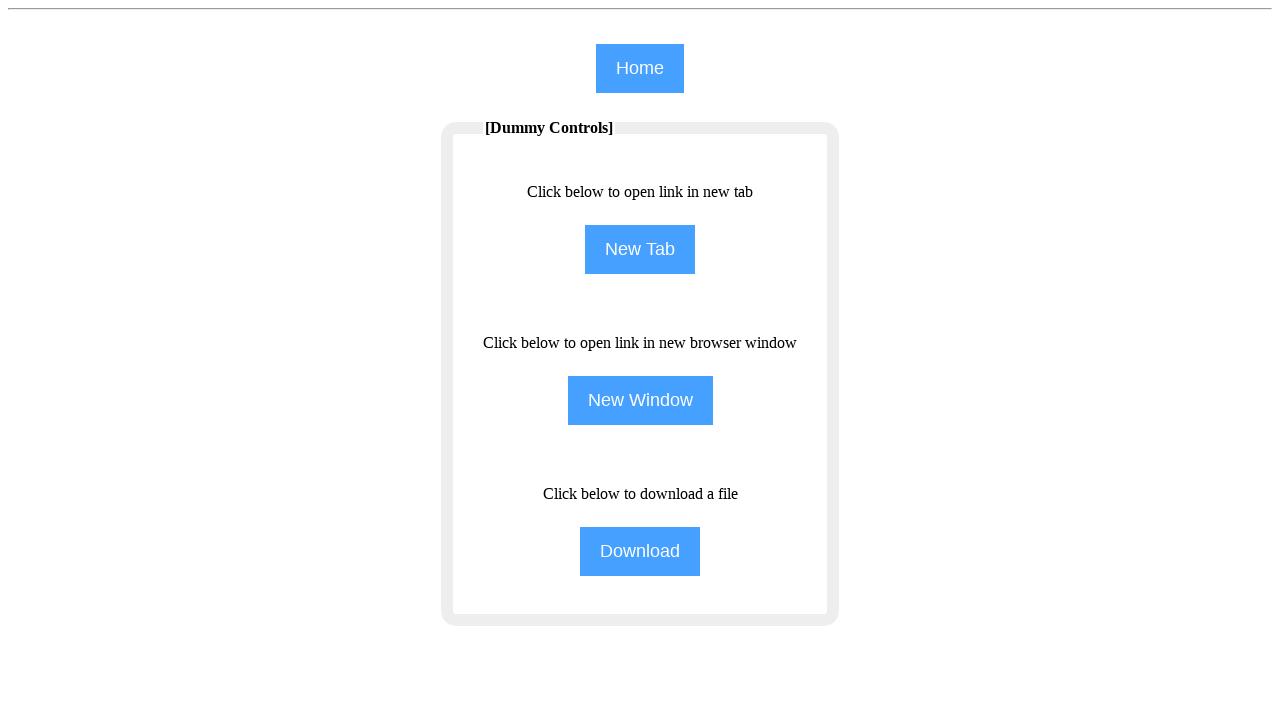